Tests clicking on the search button on the eCommerce playground homepage

Starting URL: https://ecommerce-playground.lambdatest.io/

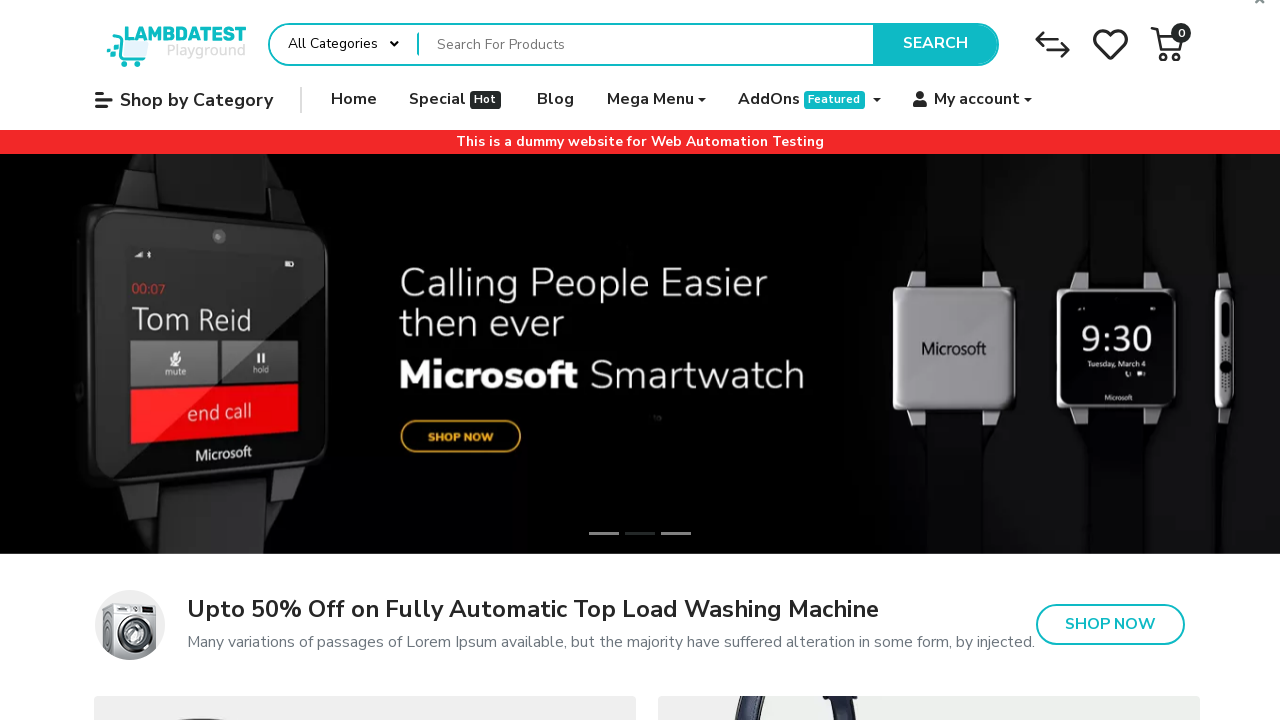

Clicked the Search button on the eCommerce playground homepage at (935, 44) on internal:role=button[name="Search"i]
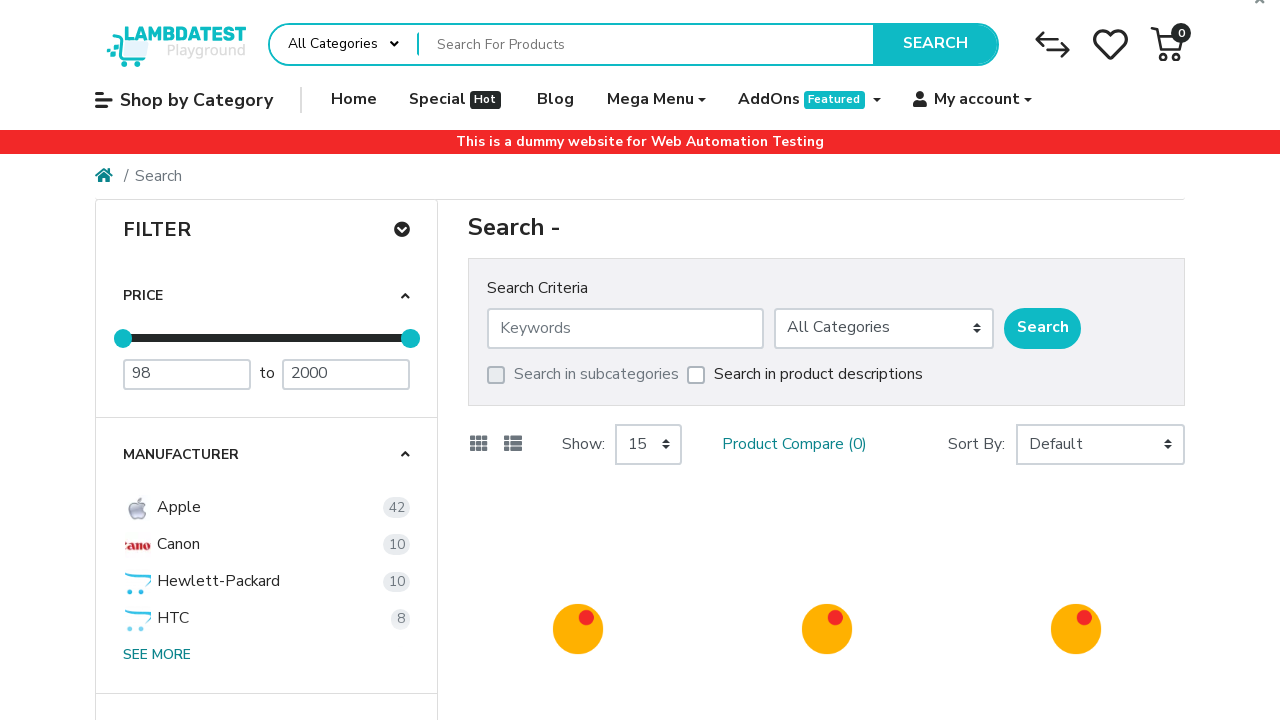

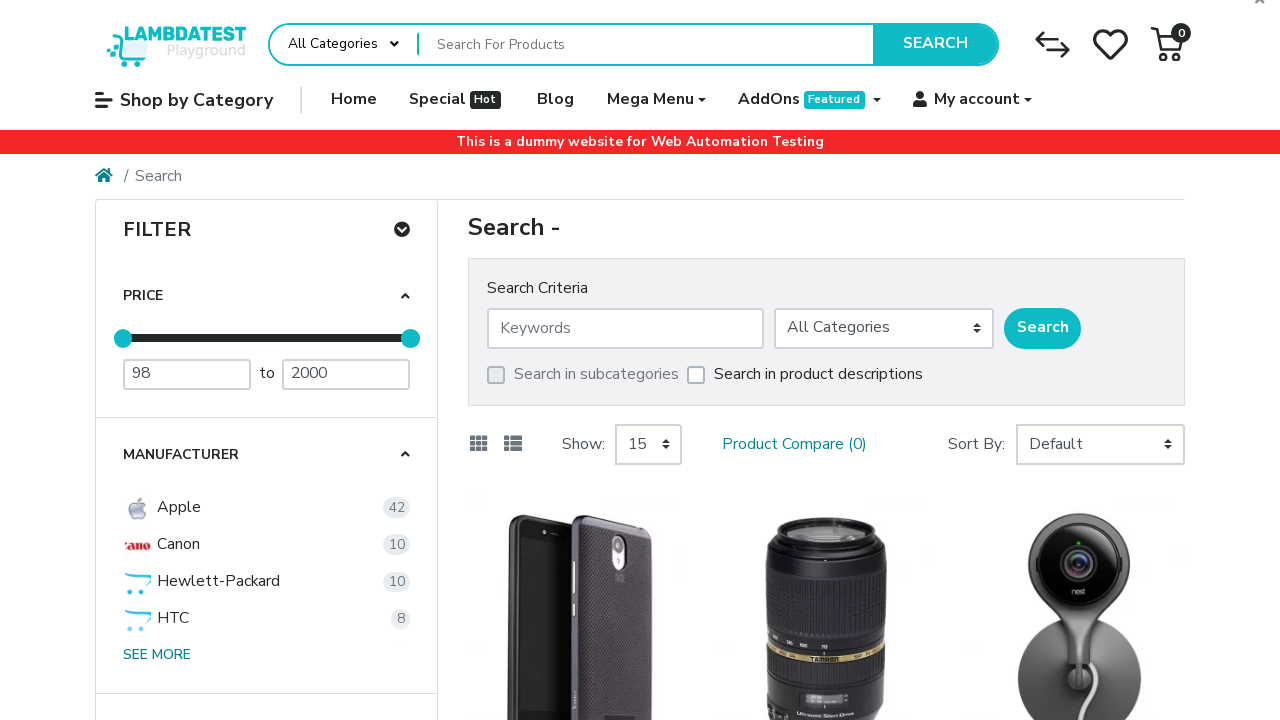